Tests dynamic loading of a nonexistent element by clicking Example 2 link, starting the loading process, and verifying the finish message appears

Starting URL: https://the-internet.herokuapp.com/dynamic_loading

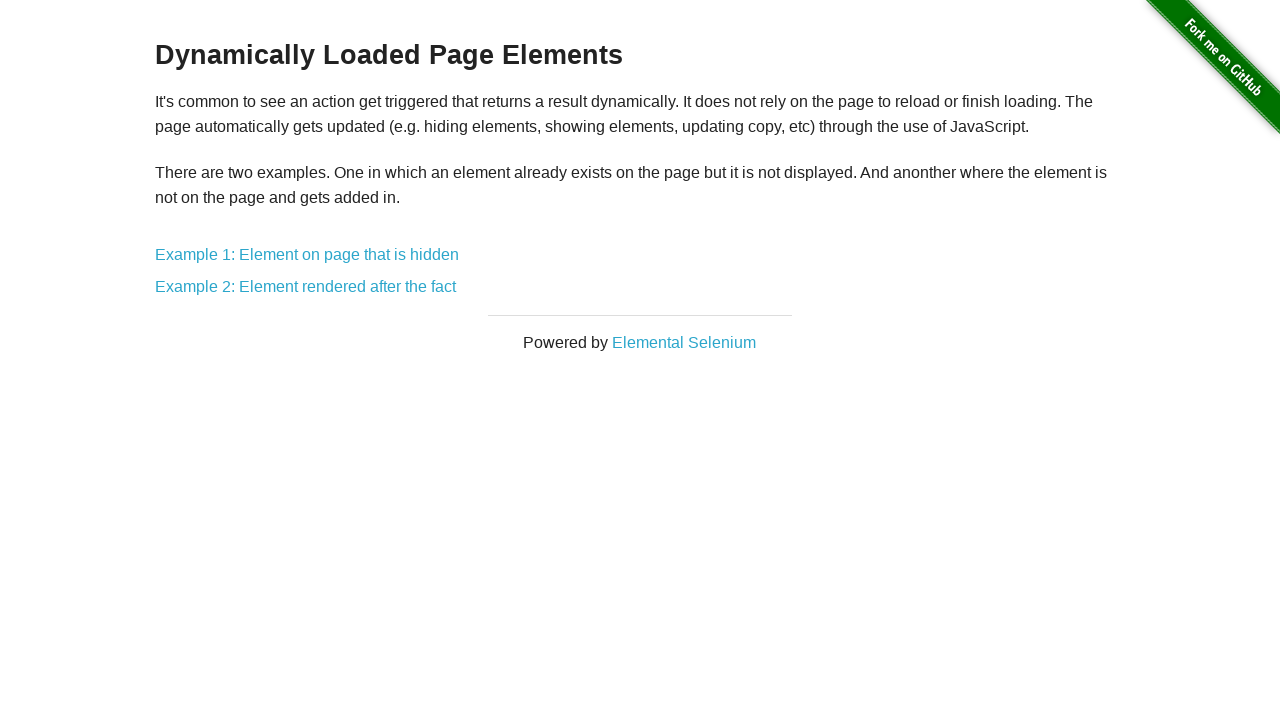

Clicked Example 2 link to navigate to dynamic loading test page at (306, 287) on [href='/dynamic_loading/2']
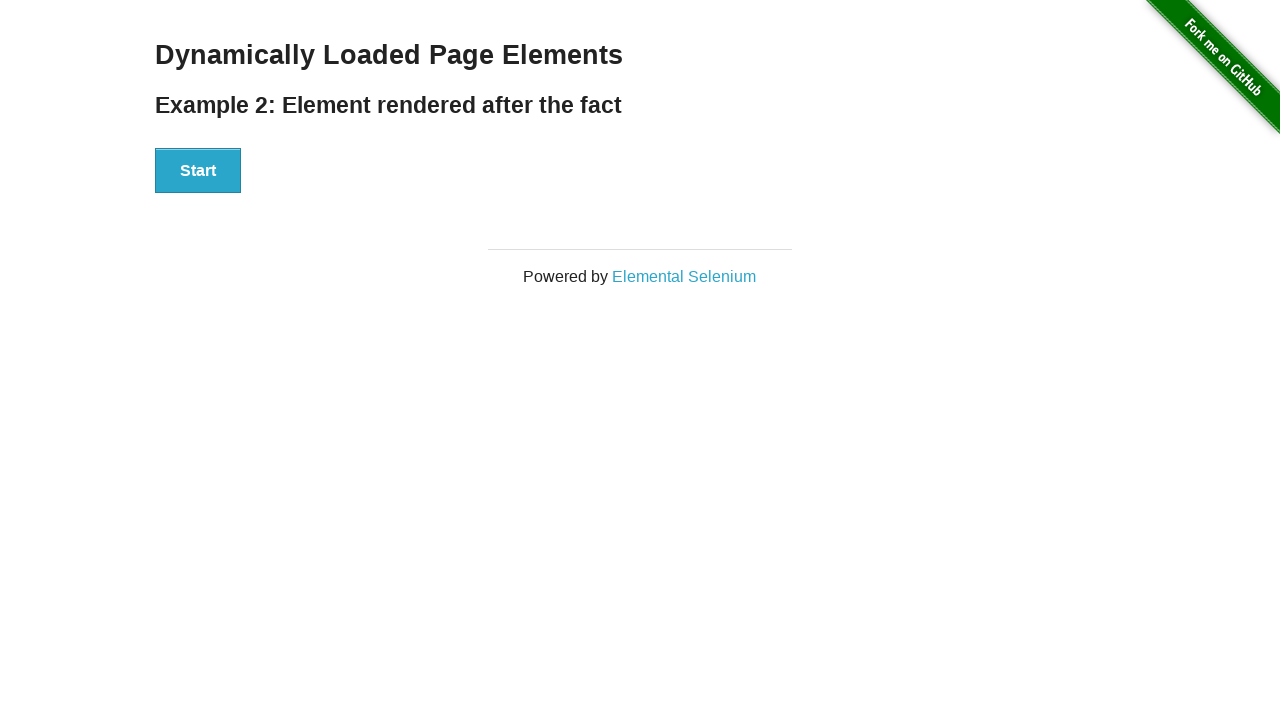

Clicked Start button to begin dynamic loading process at (198, 171) on #start button
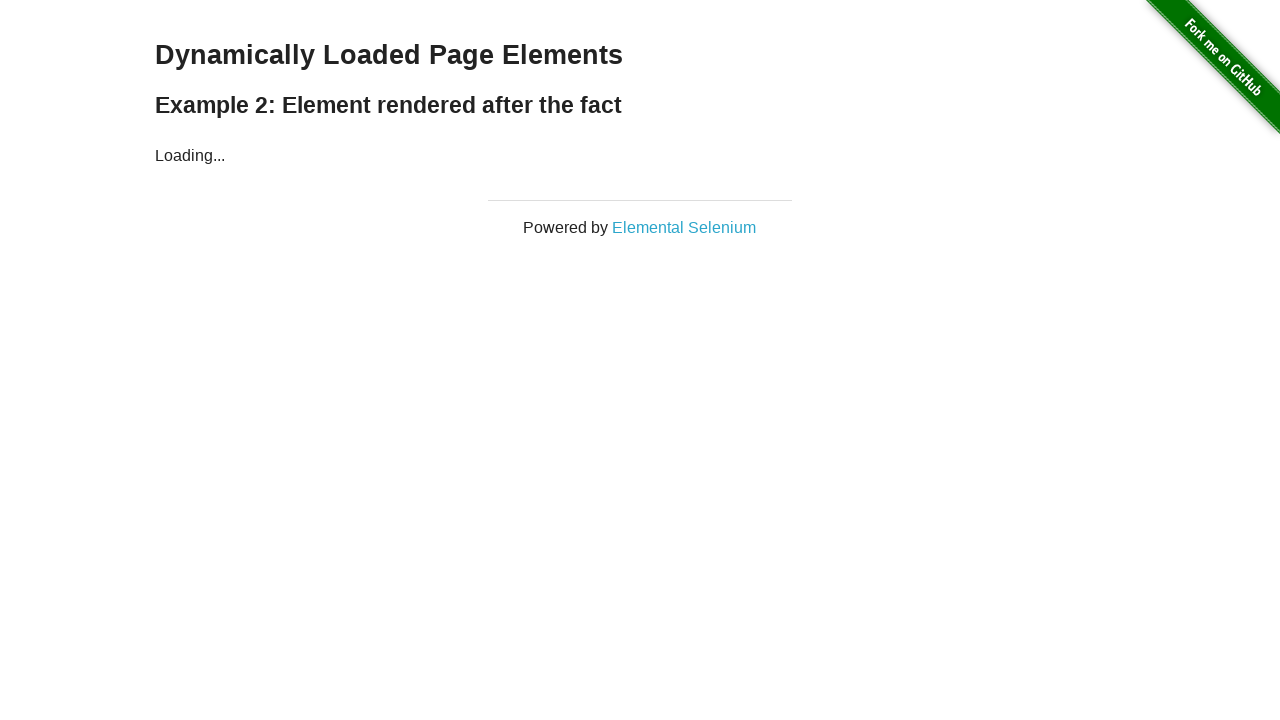

Waited for finish message to appear after loading completed
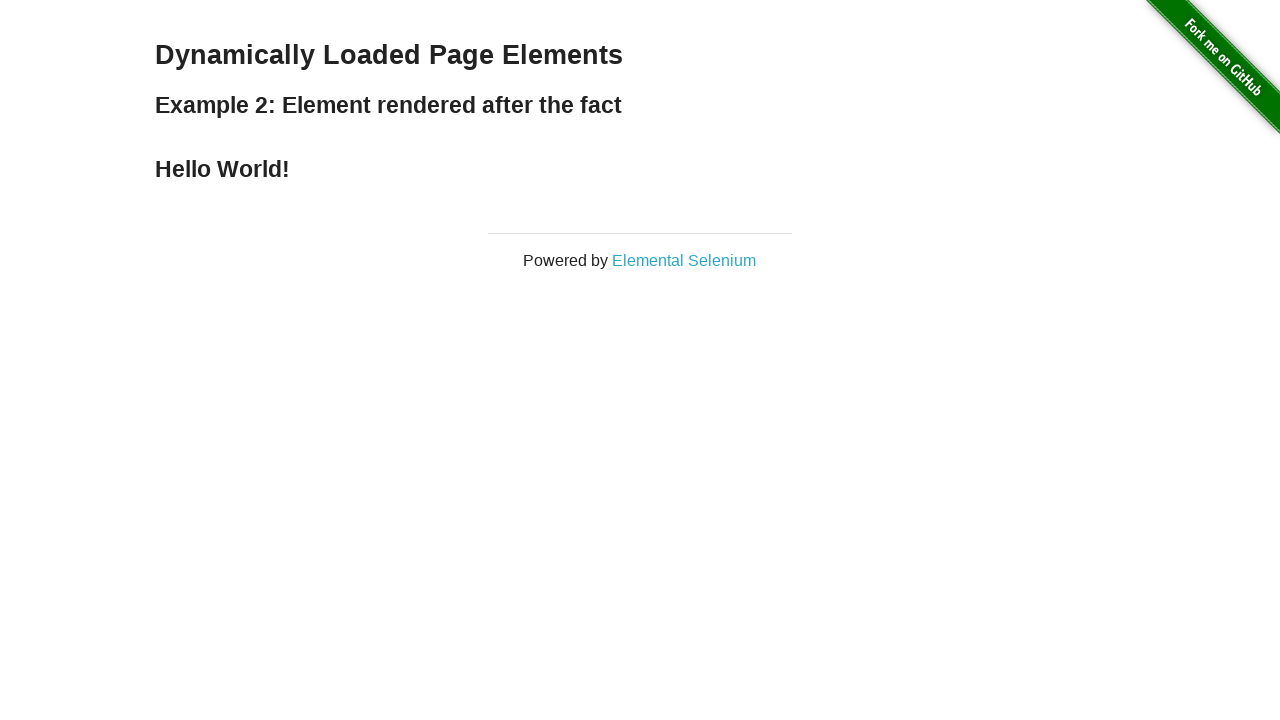

Verified that finish message is visible on the page
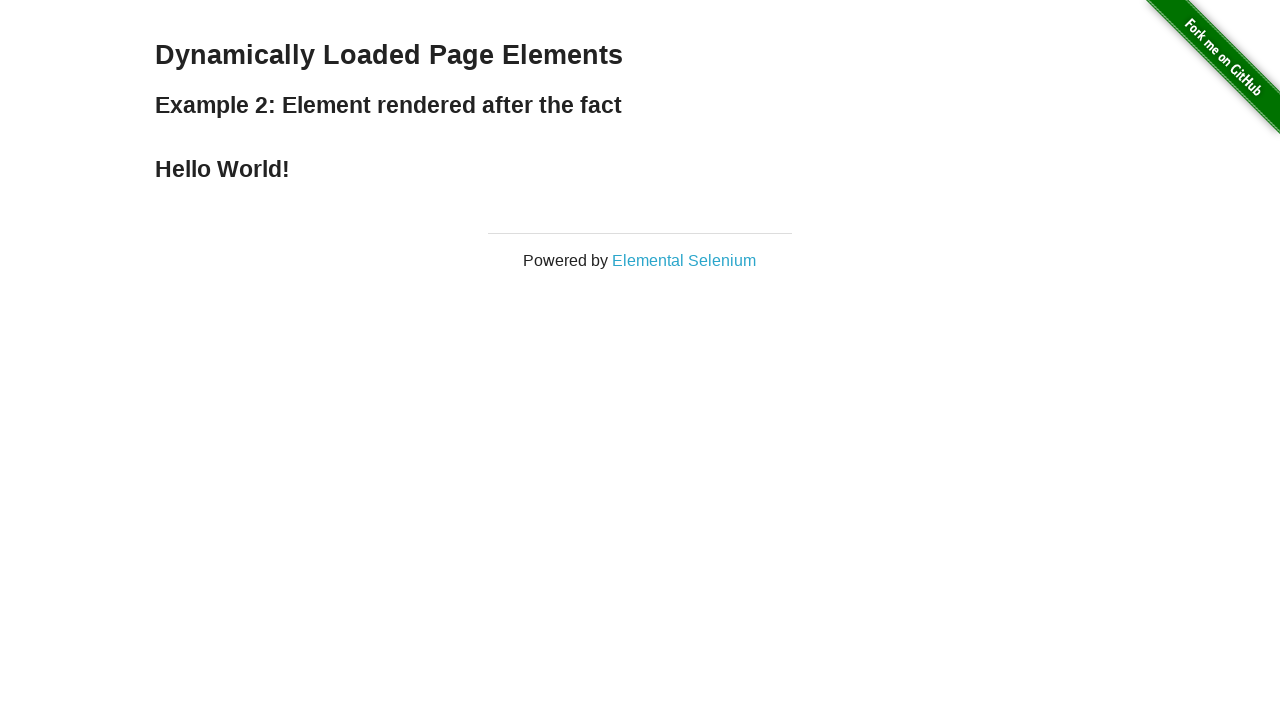

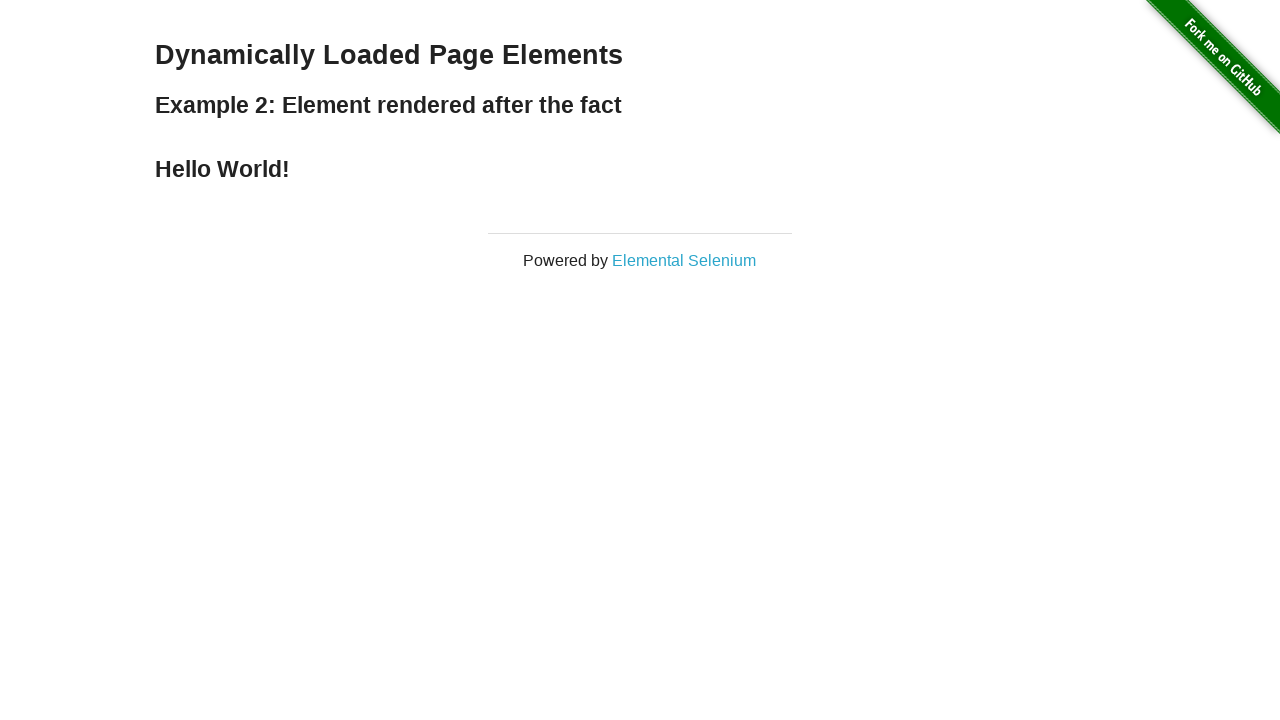